Navigates to a 163.com news photo gallery page and waits for the headline span element to load, verifying the page structure is present.

Starting URL: https://news.163.com/photoview/00AP0001/2300573.html?baike#p=EAS7DK1T00AP0001NOS

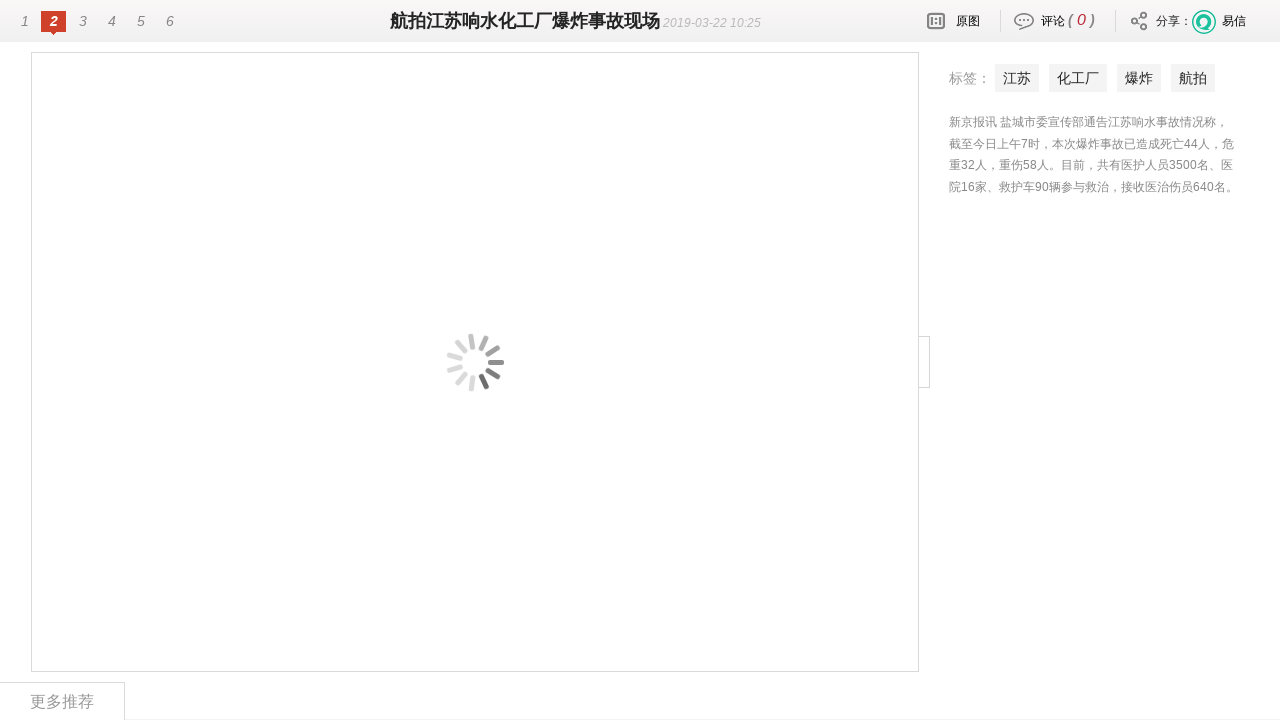

Navigated to 163.com news photo gallery page
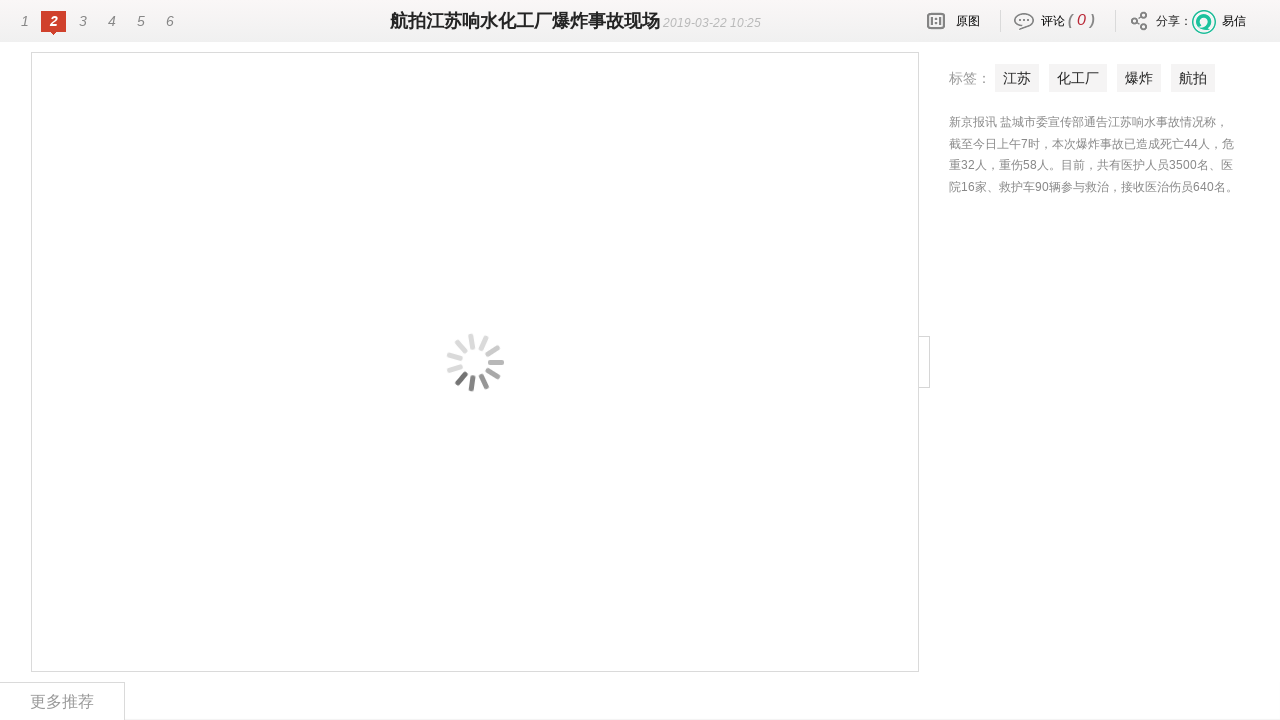

Headline span element loaded and page structure verified
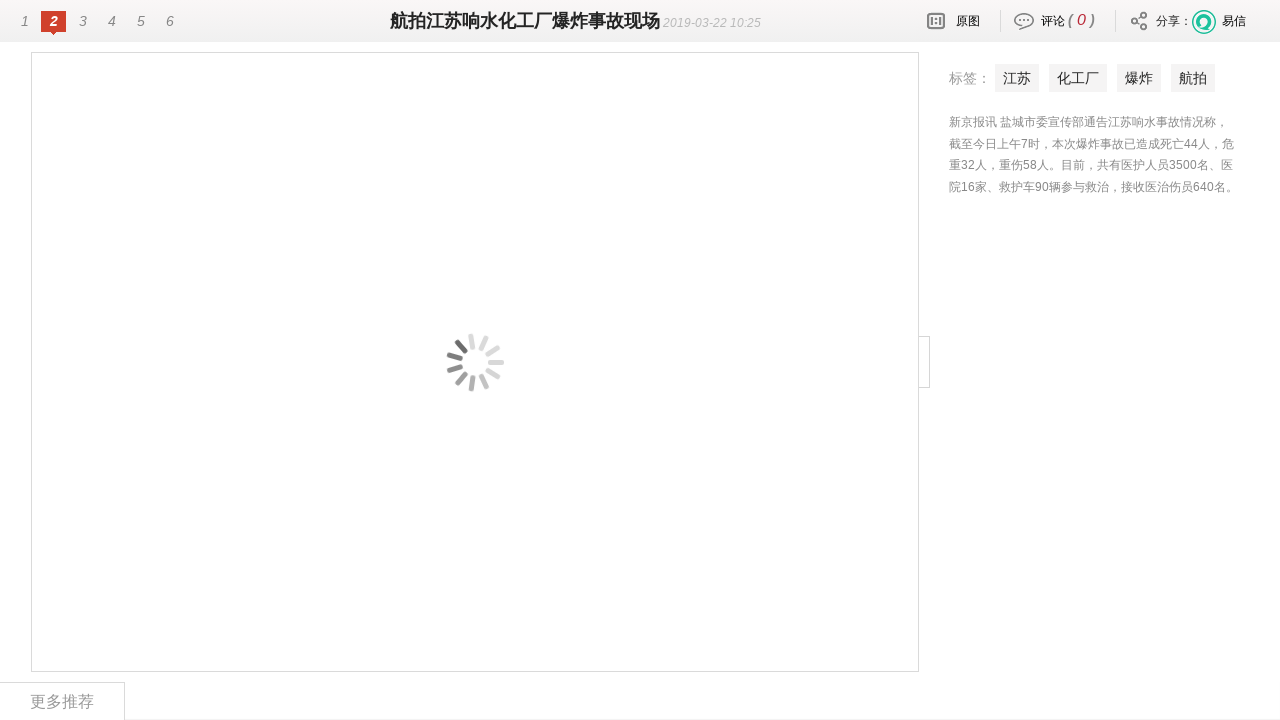

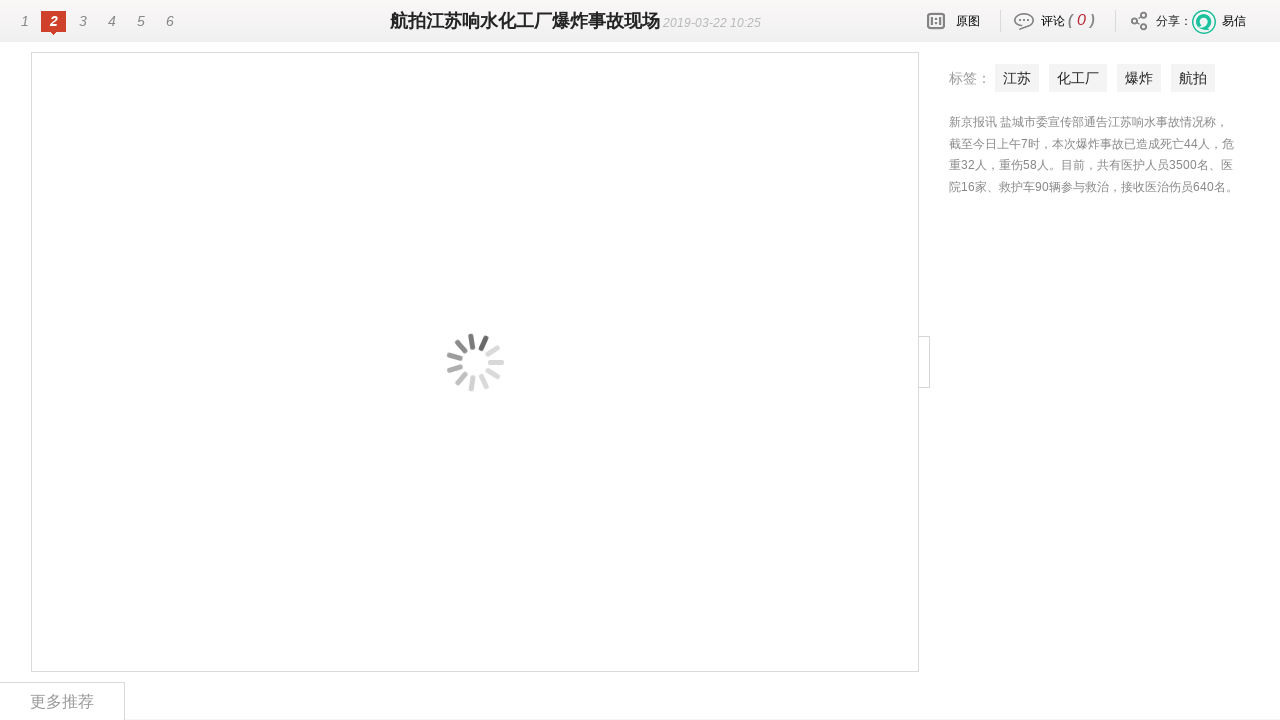